Tests a practice form on Rahul Shetty Academy by filling in email, password, checking a checkbox, submitting the form, entering a name, and verifying a success message appears.

Starting URL: https://rahulshettyacademy.com/angularpractice/

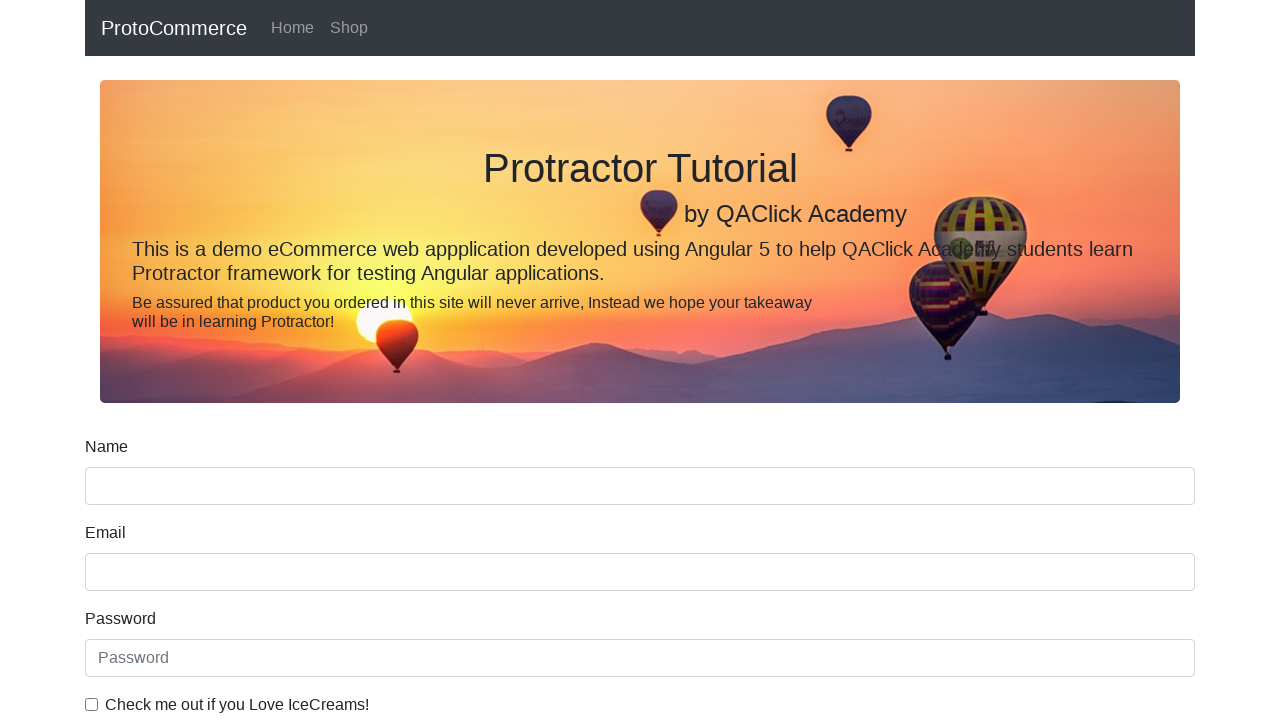

Filled email field with 'testuser_maria@gmail.com' on input[name='email']
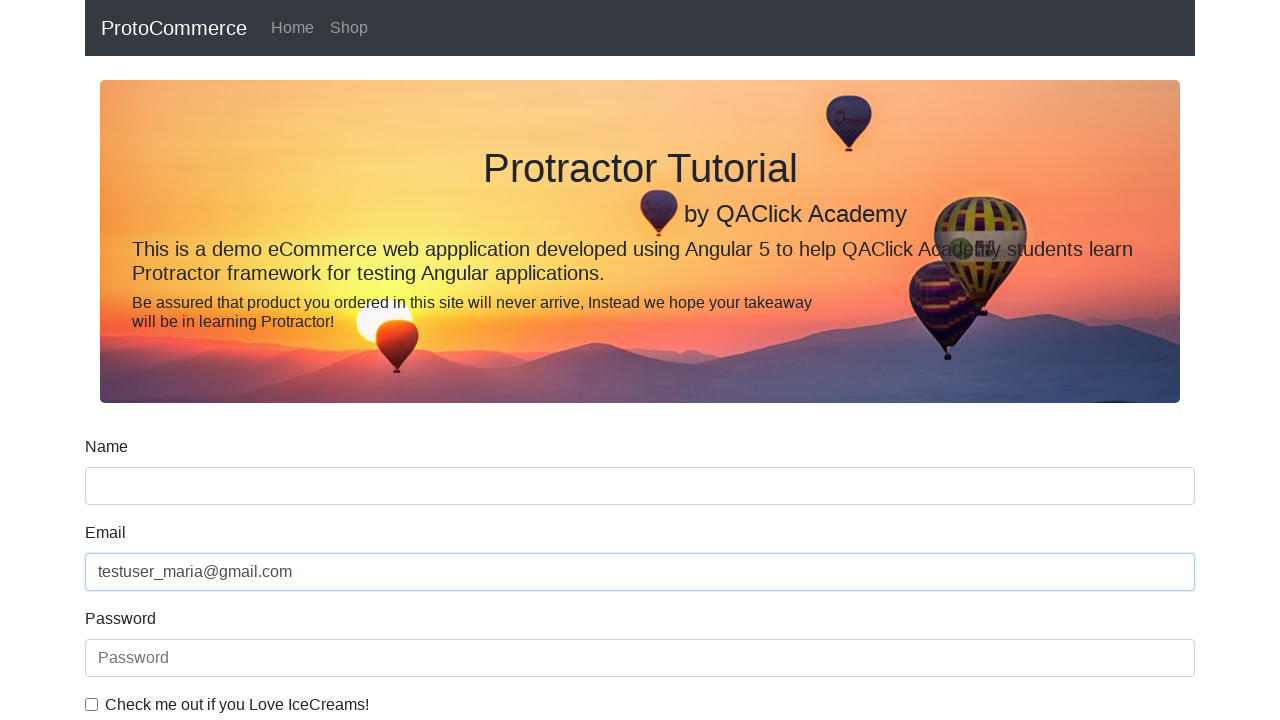

Filled password field with 'testpass456!' on #exampleInputPassword1
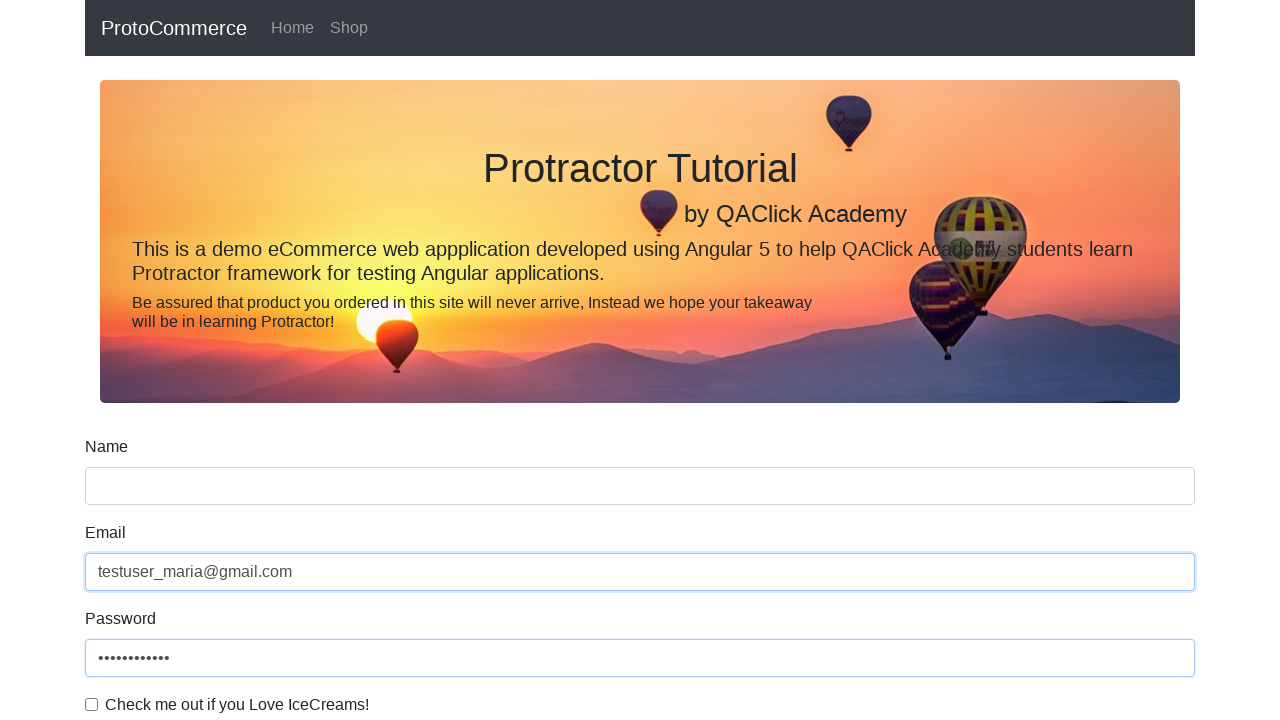

Clicked the checkbox at (92, 704) on #exampleCheck1
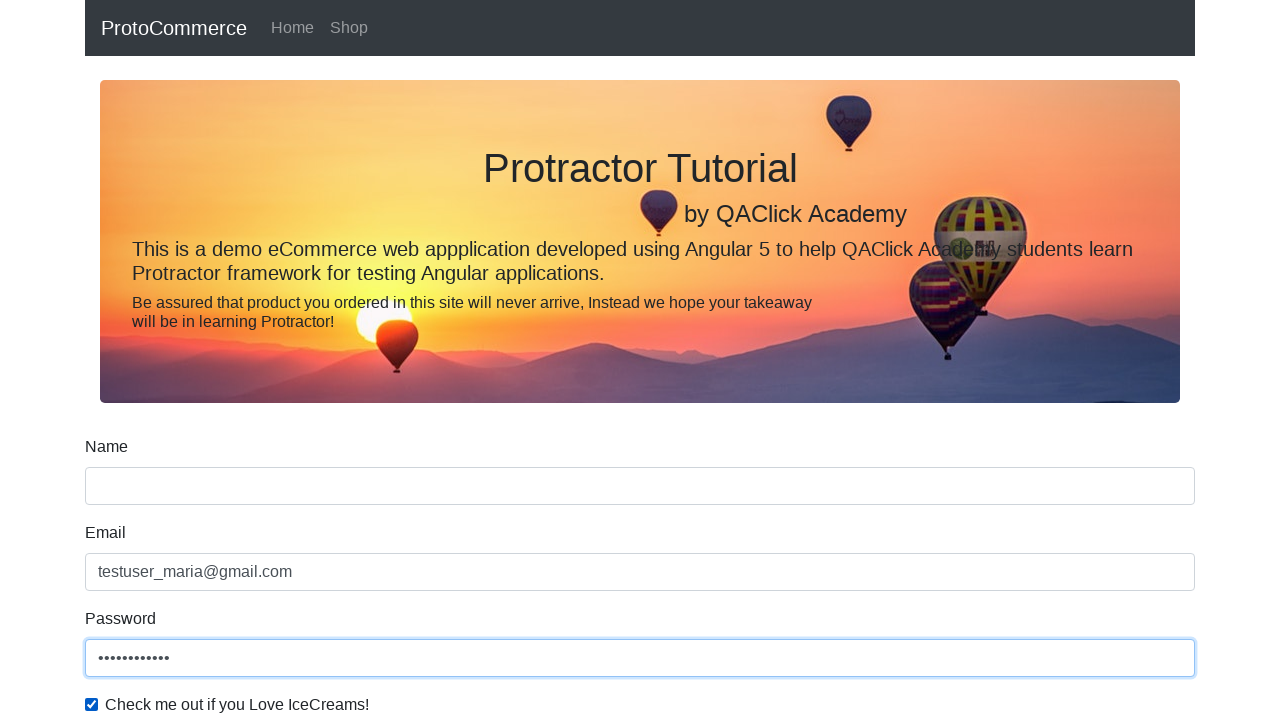

Clicked submit button to submit the form at (123, 491) on input[type='submit']
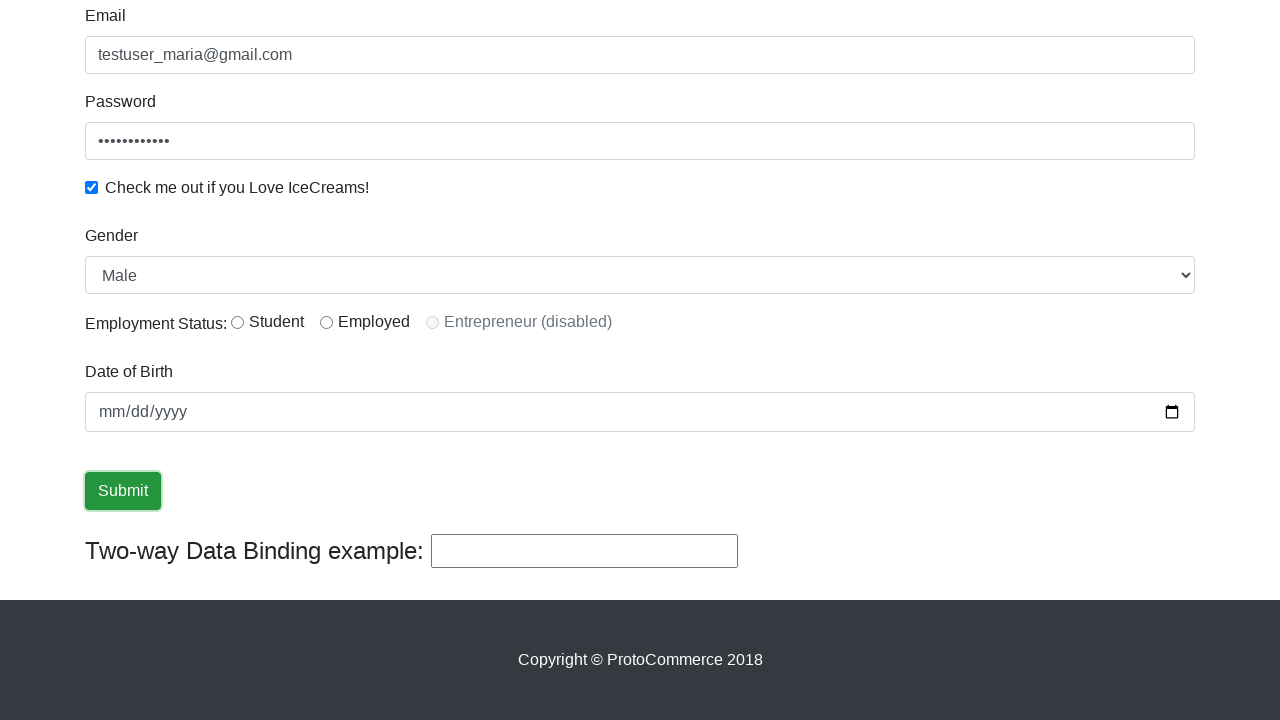

Filled name field with 'MariaGarcia' on input[name='name']
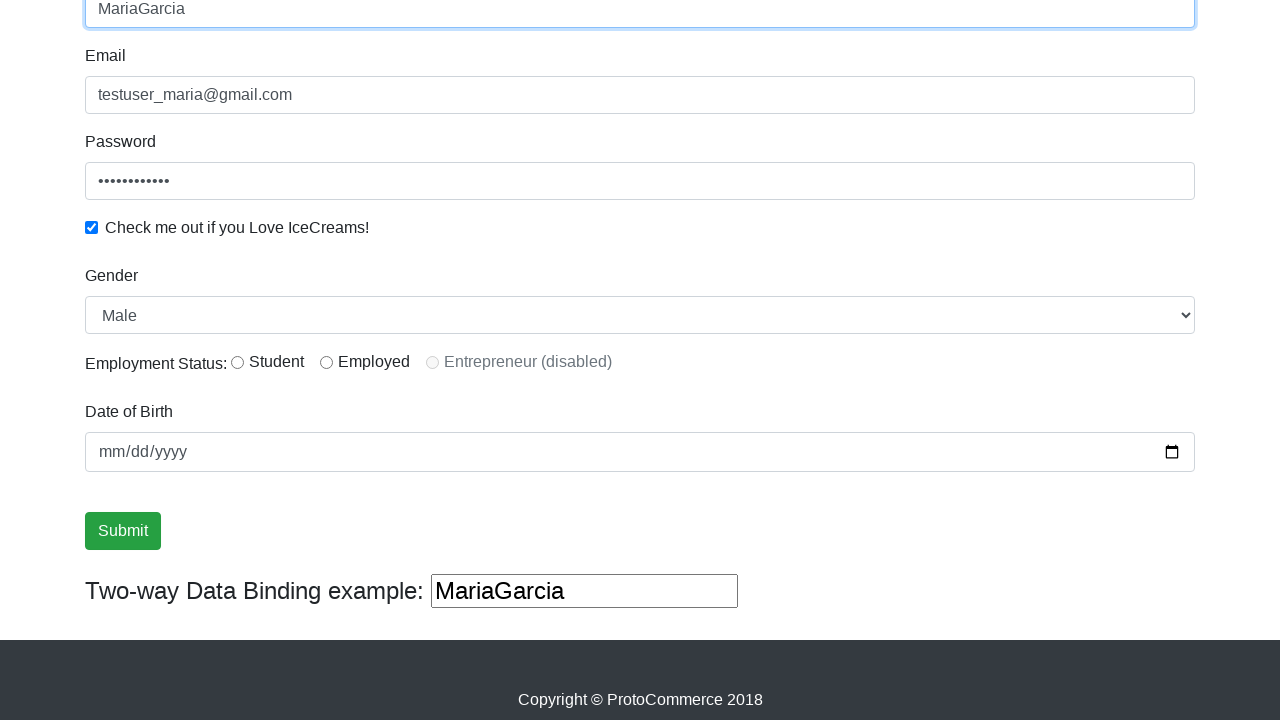

Success message appeared
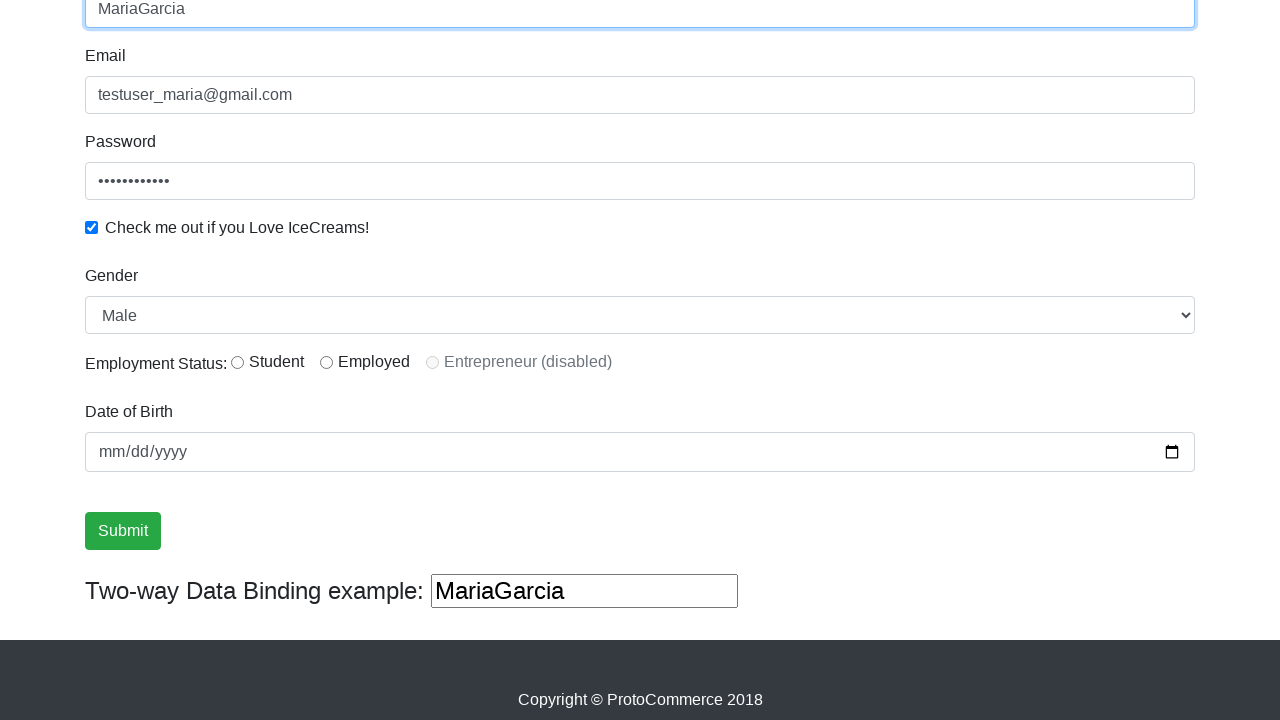

Retrieved success message text
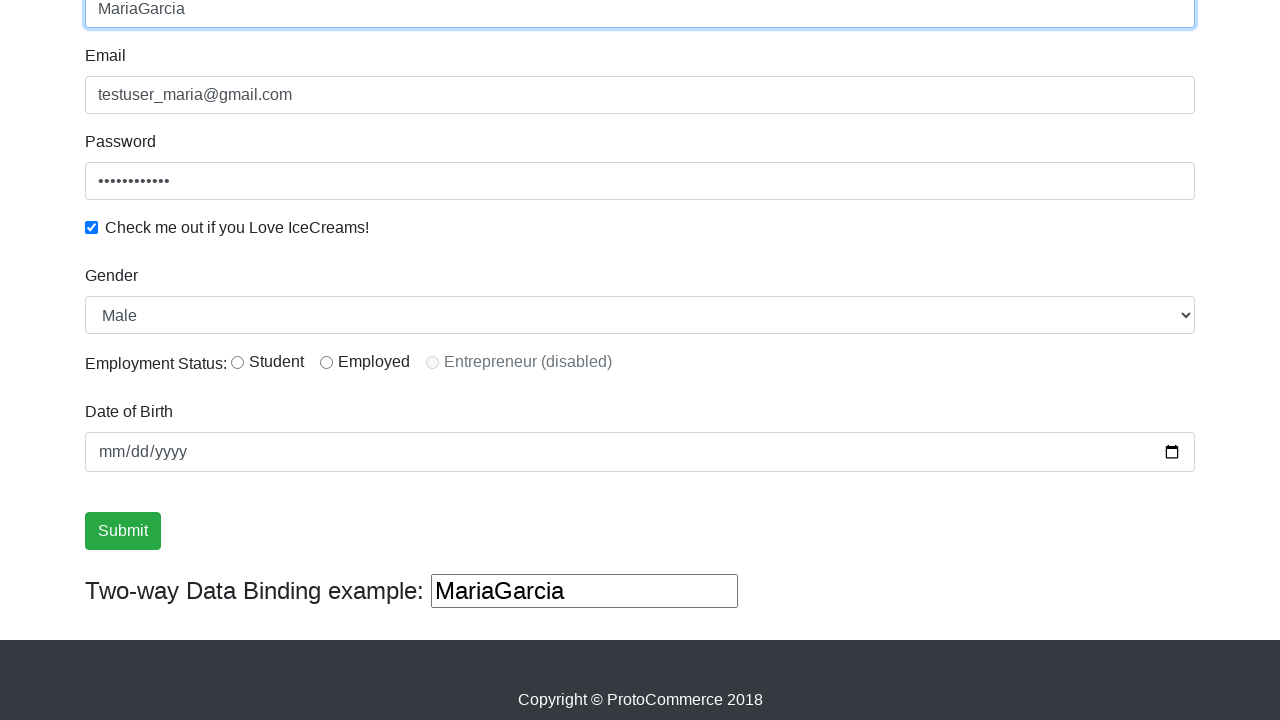

Verified 'Success' text is present in the success message
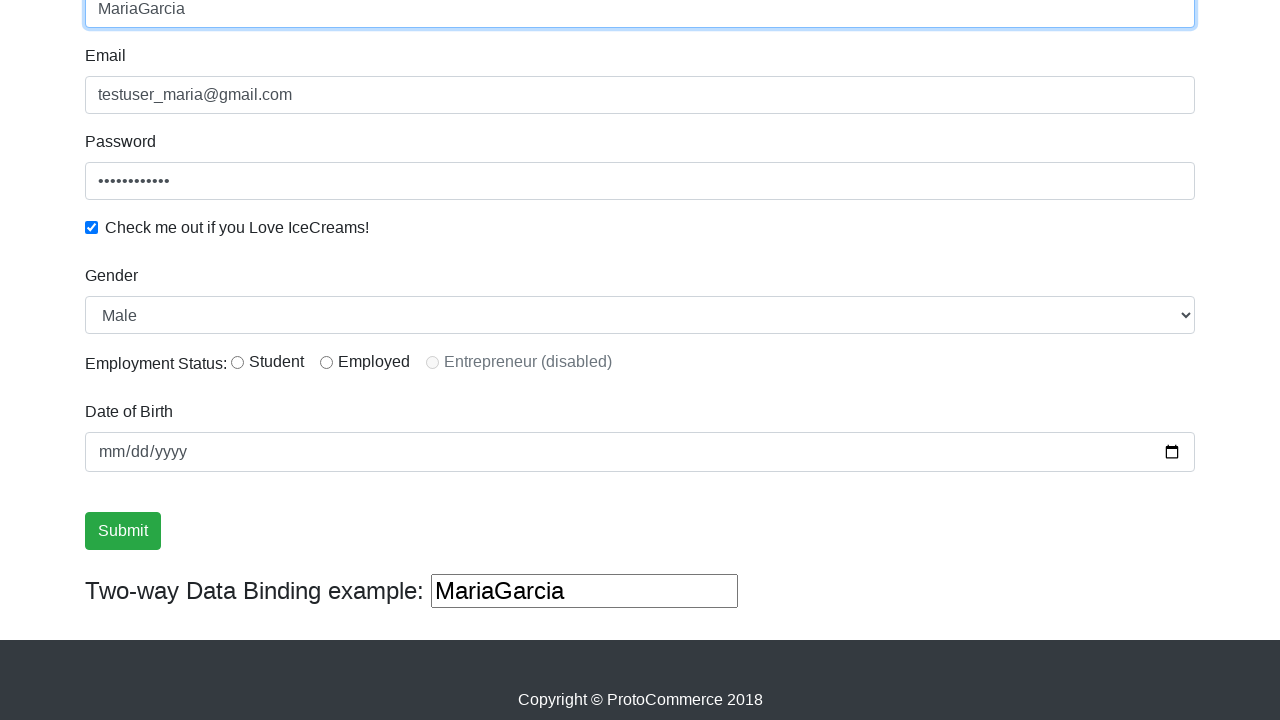

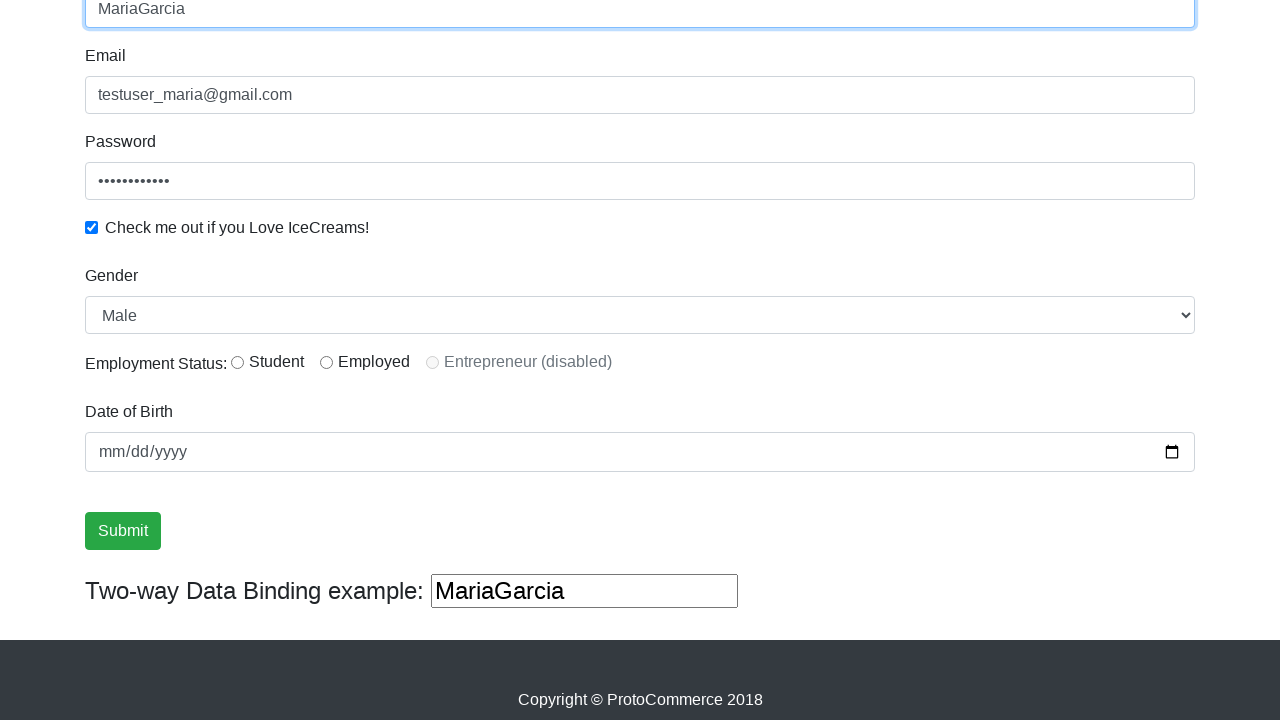